Tests various alert interactions on a demo page including simple alerts, confirmation dialogs, and prompt alerts with text input

Starting URL: https://demoqa.com/alerts

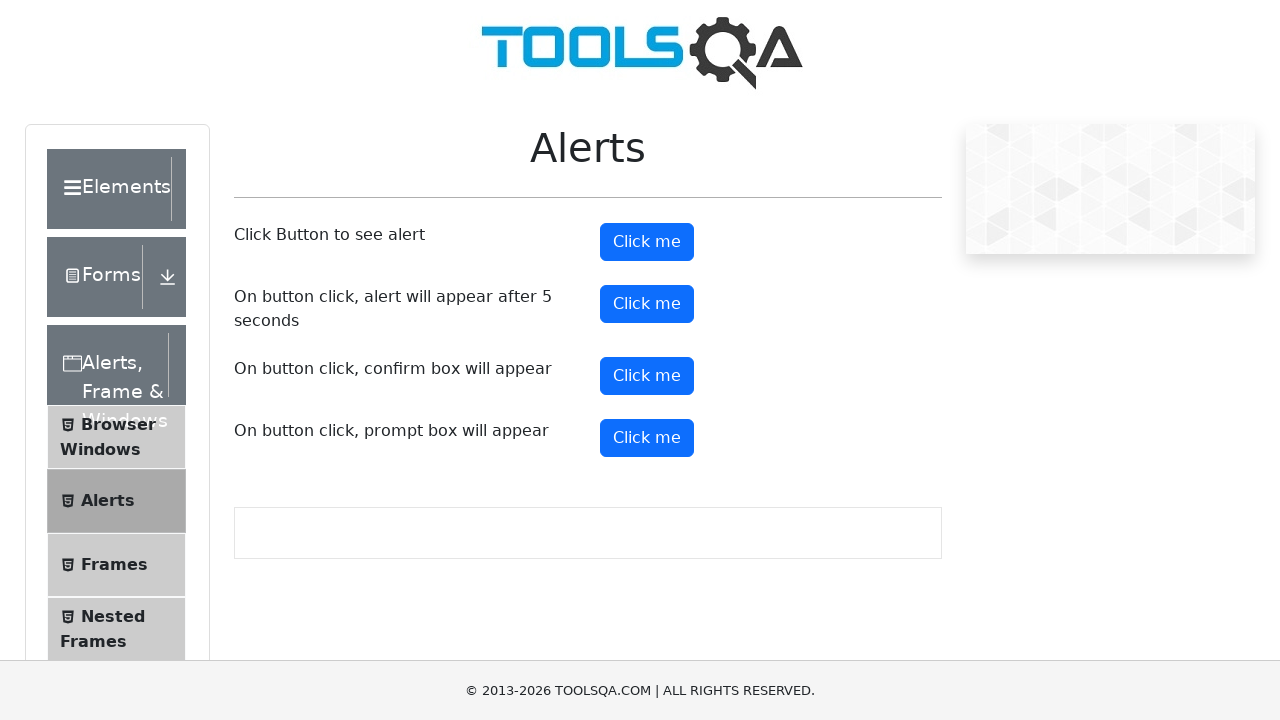

Clicked the first alert button at (647, 242) on xpath=//button[text()='Click me']
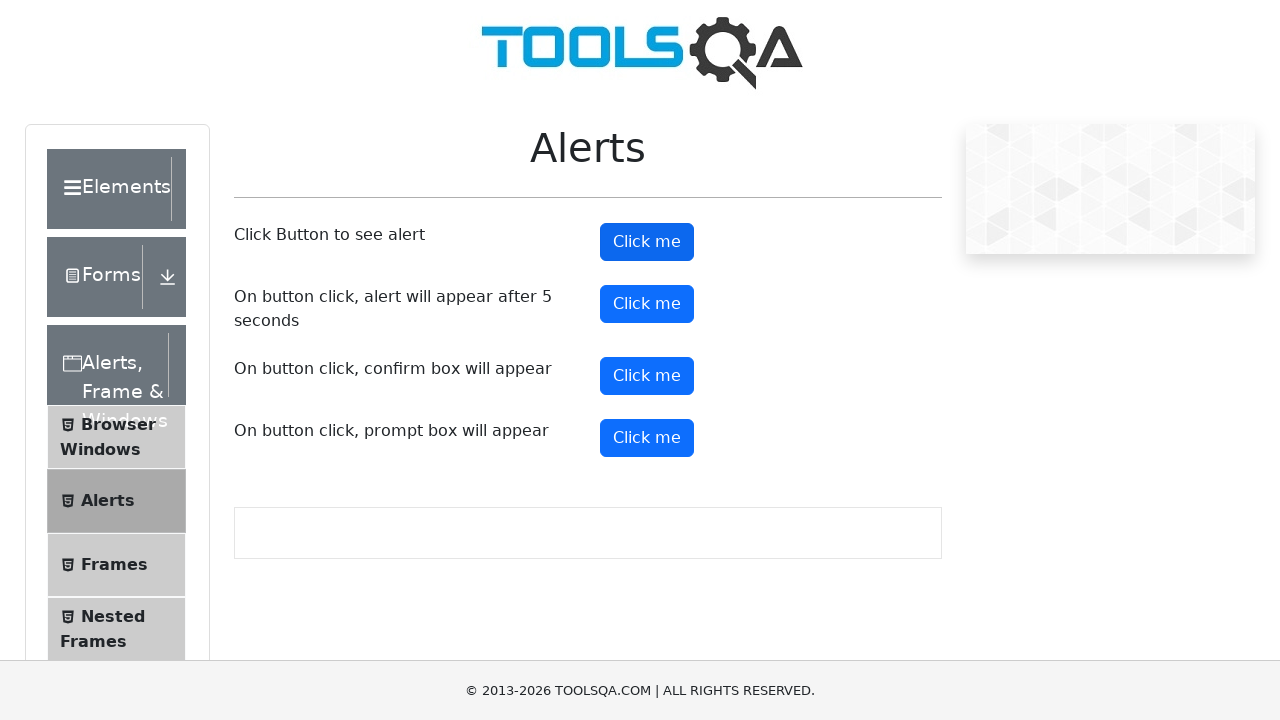

Set up listener to accept simple alert
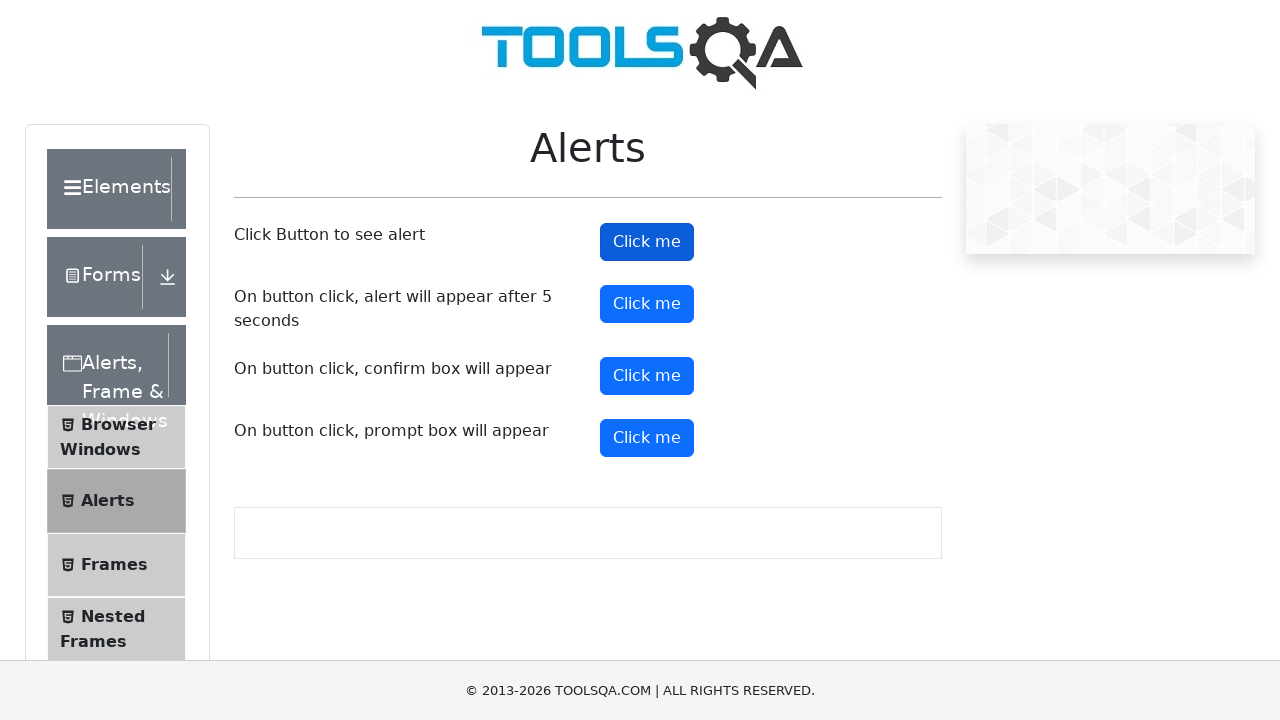

Clicked the confirm button at (647, 376) on #confirmButton
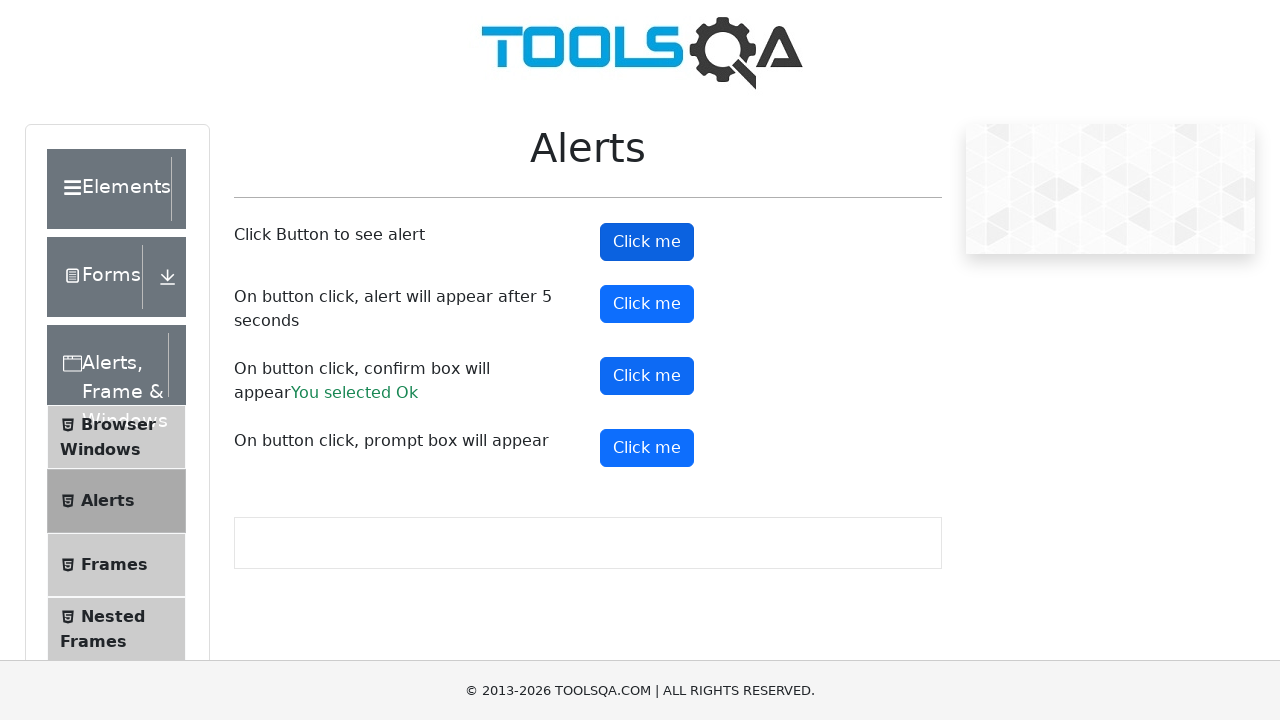

Set up listener to dismiss confirmation dialog
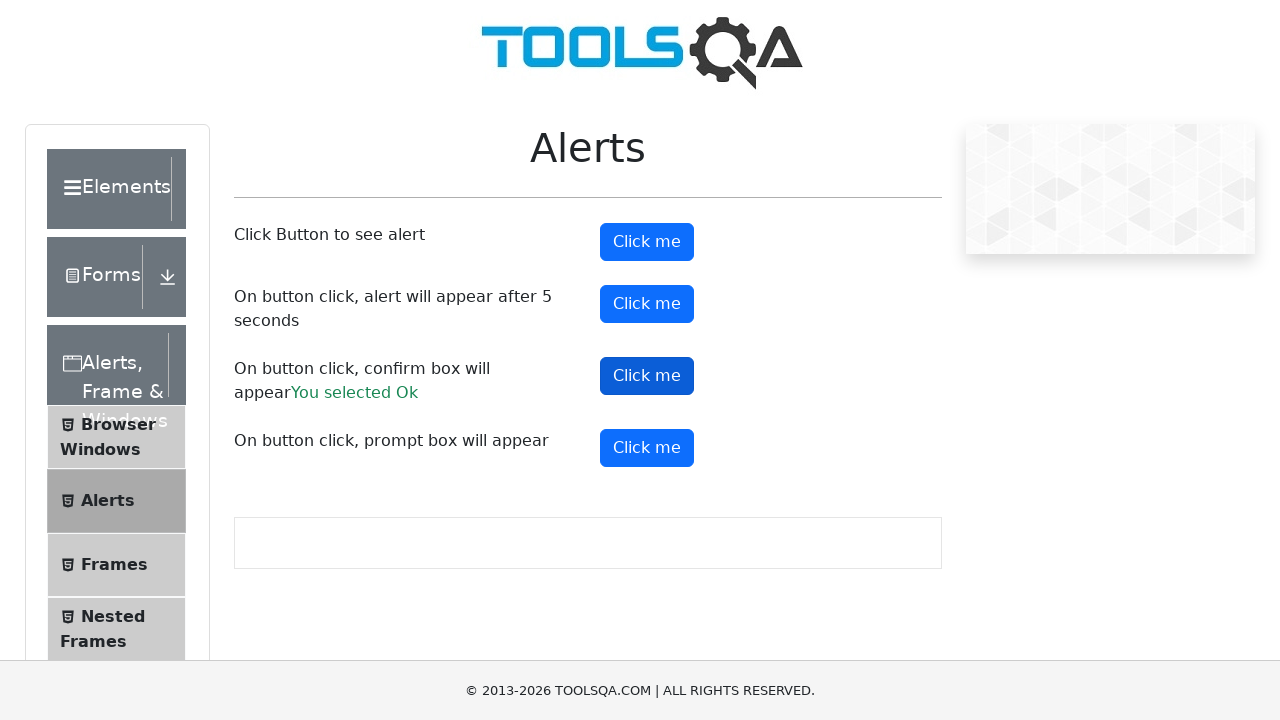

Clicked the confirm result element to verify at (343, 392) on #confirmResult
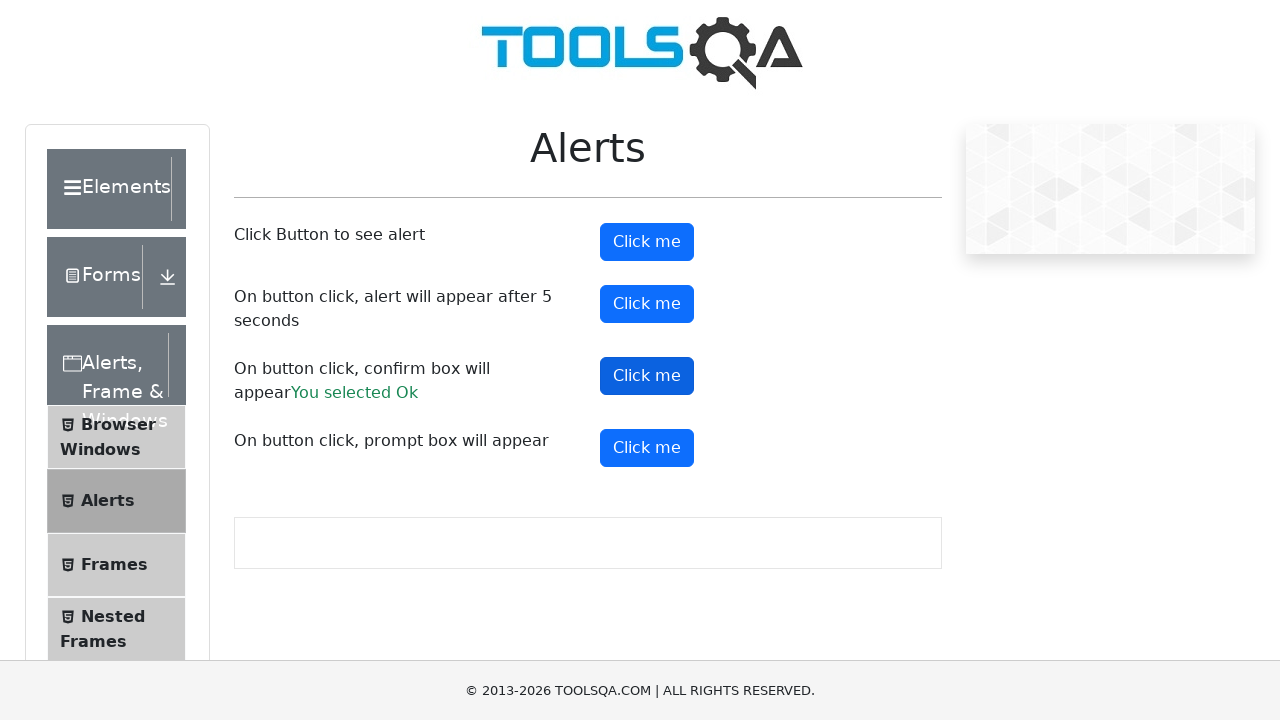

Located the prompt button element
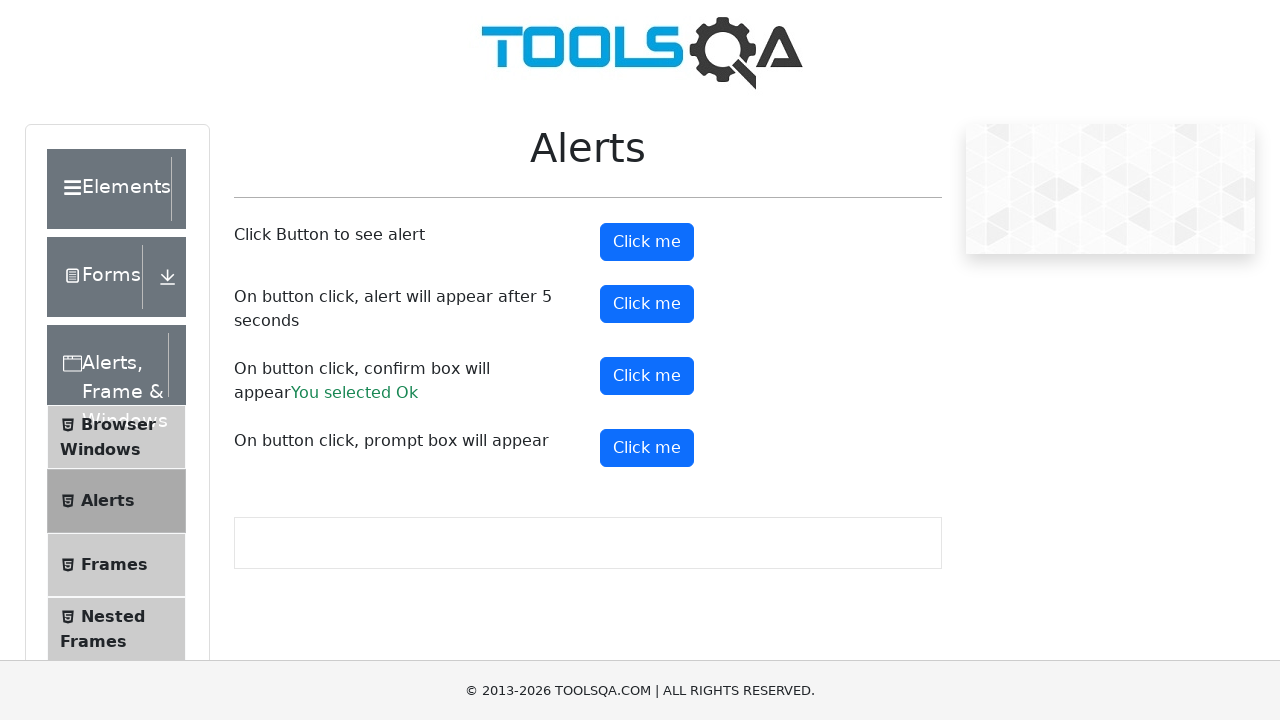

Clicked the prompt button using JavaScript evaluation
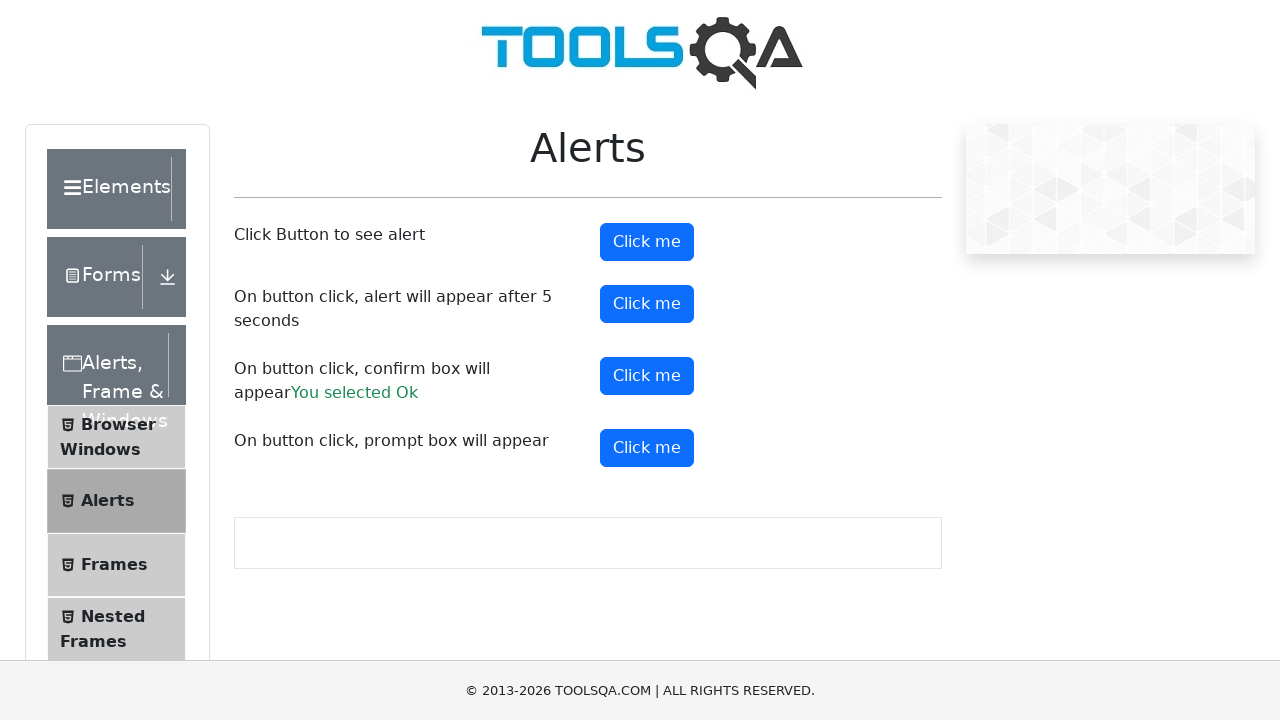

Set up listener to handle prompt dialog with text input
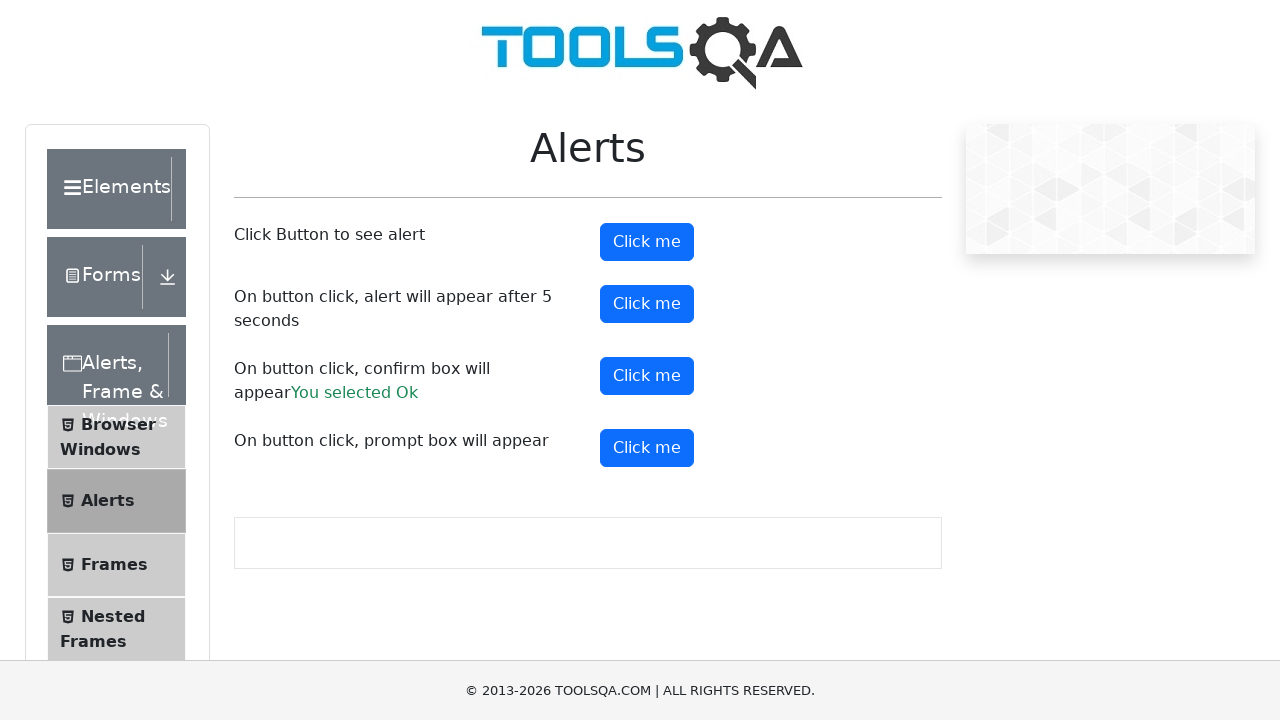

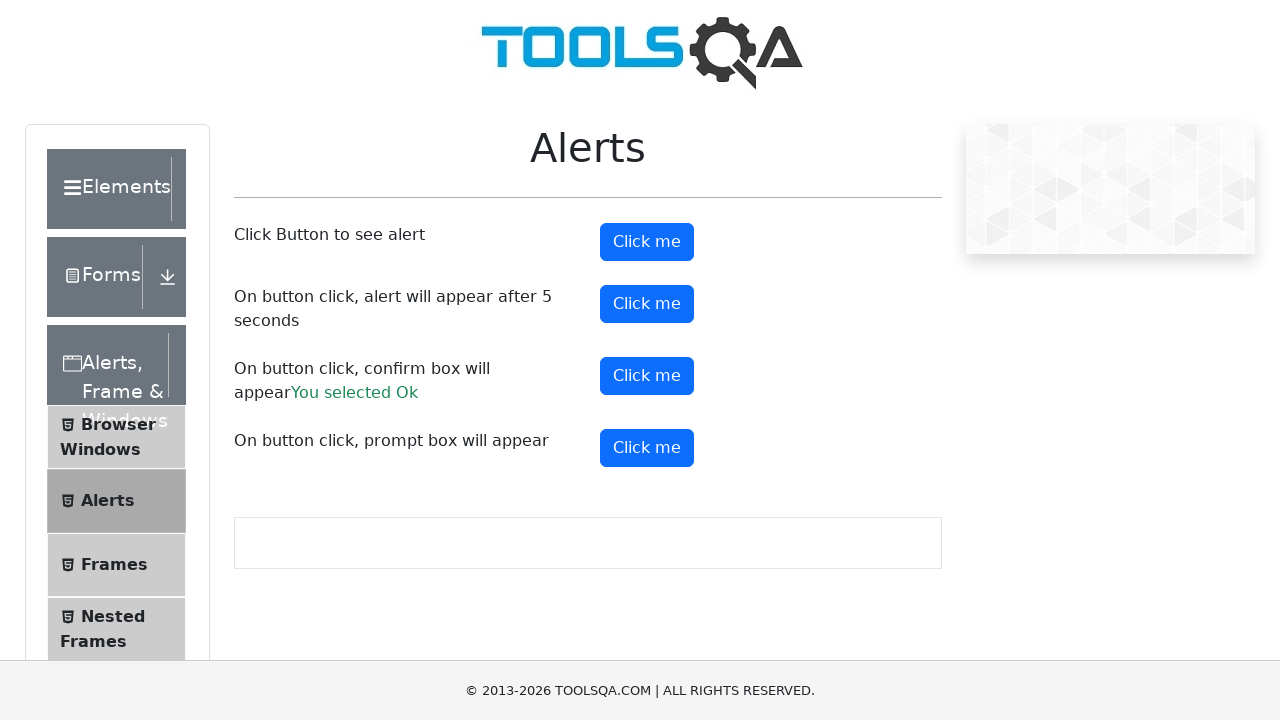